Tests that edits are saved when the input loses focus (blur)

Starting URL: https://demo.playwright.dev/todomvc

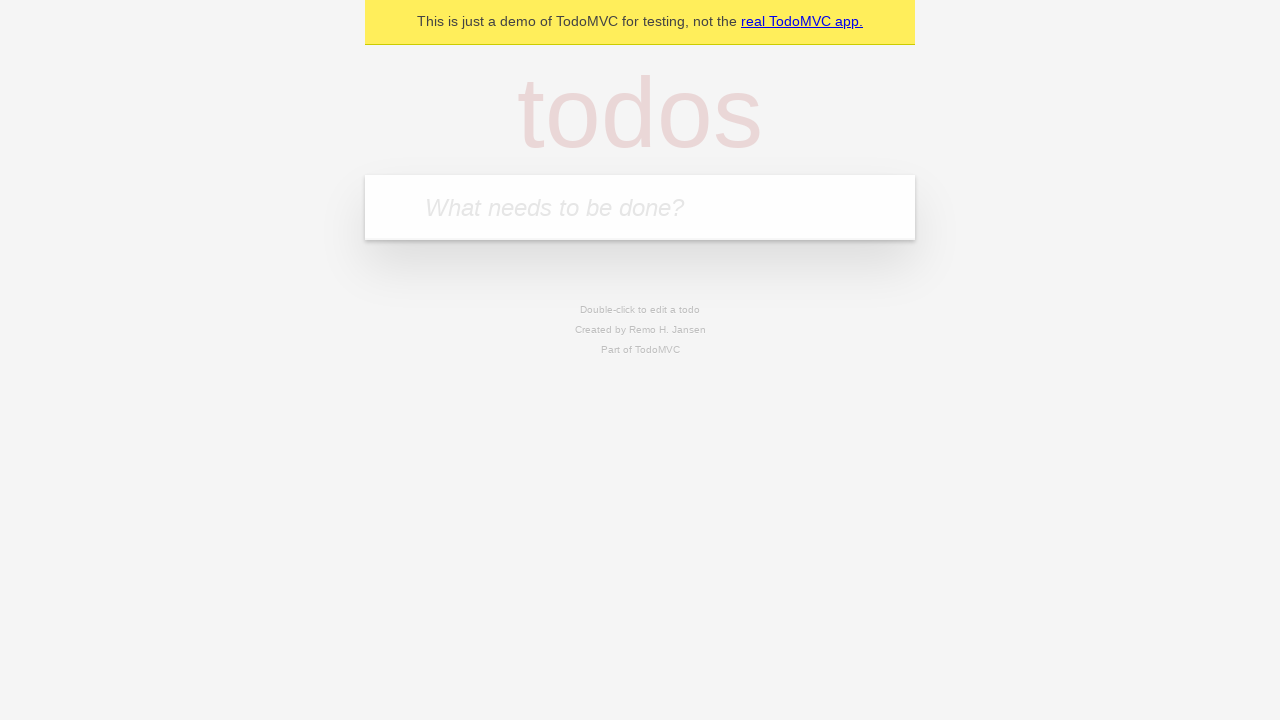

Filled new todo input with 'buy some cheese' on .new-todo
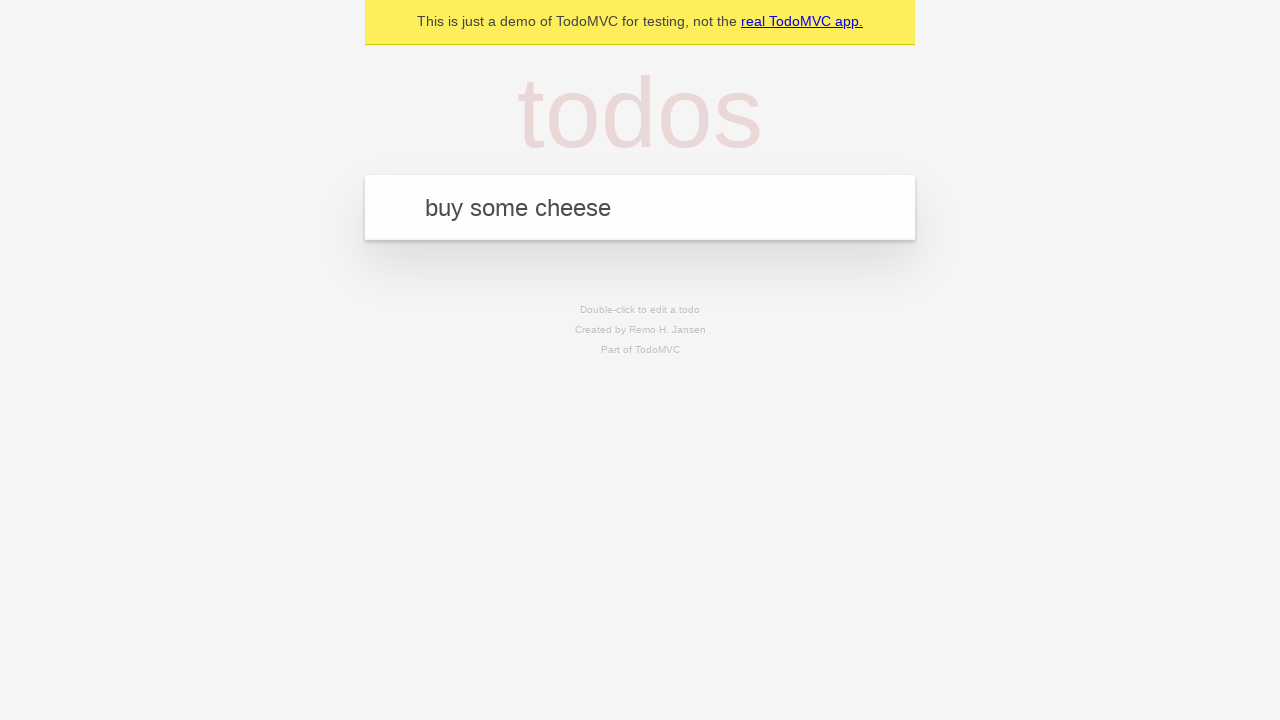

Pressed Enter to add first todo on .new-todo
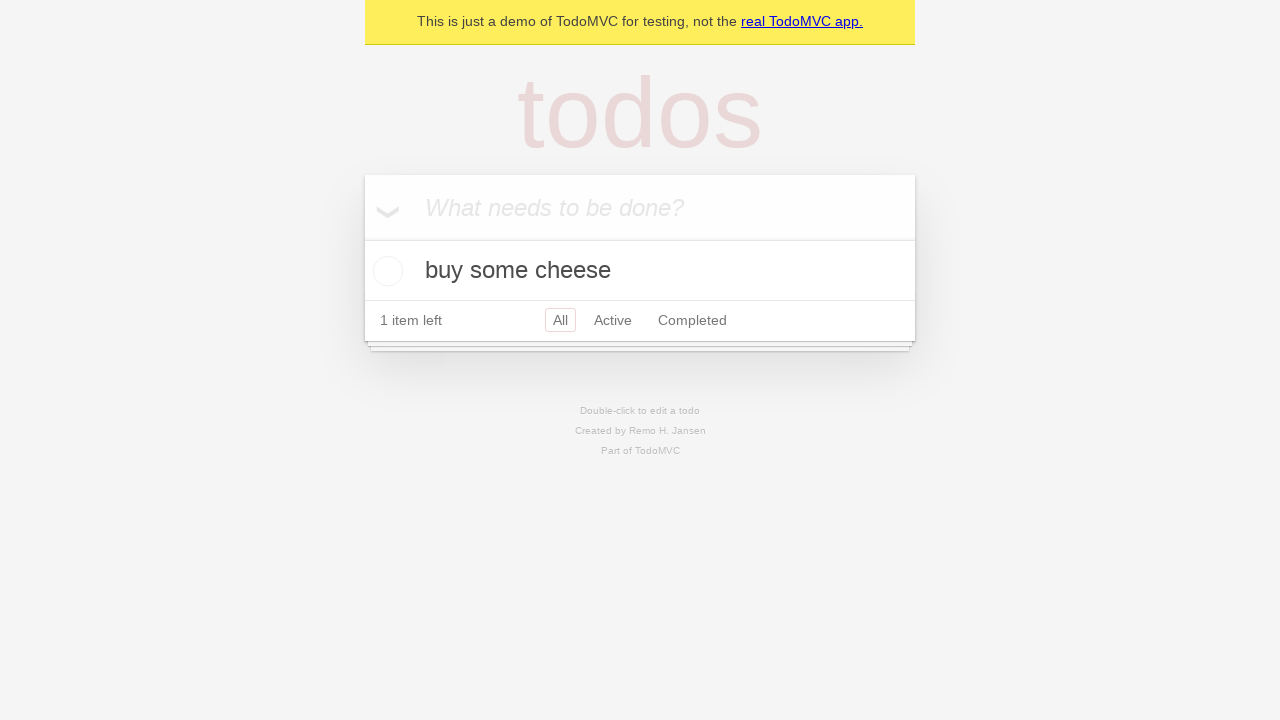

Filled new todo input with 'feed the cat' on .new-todo
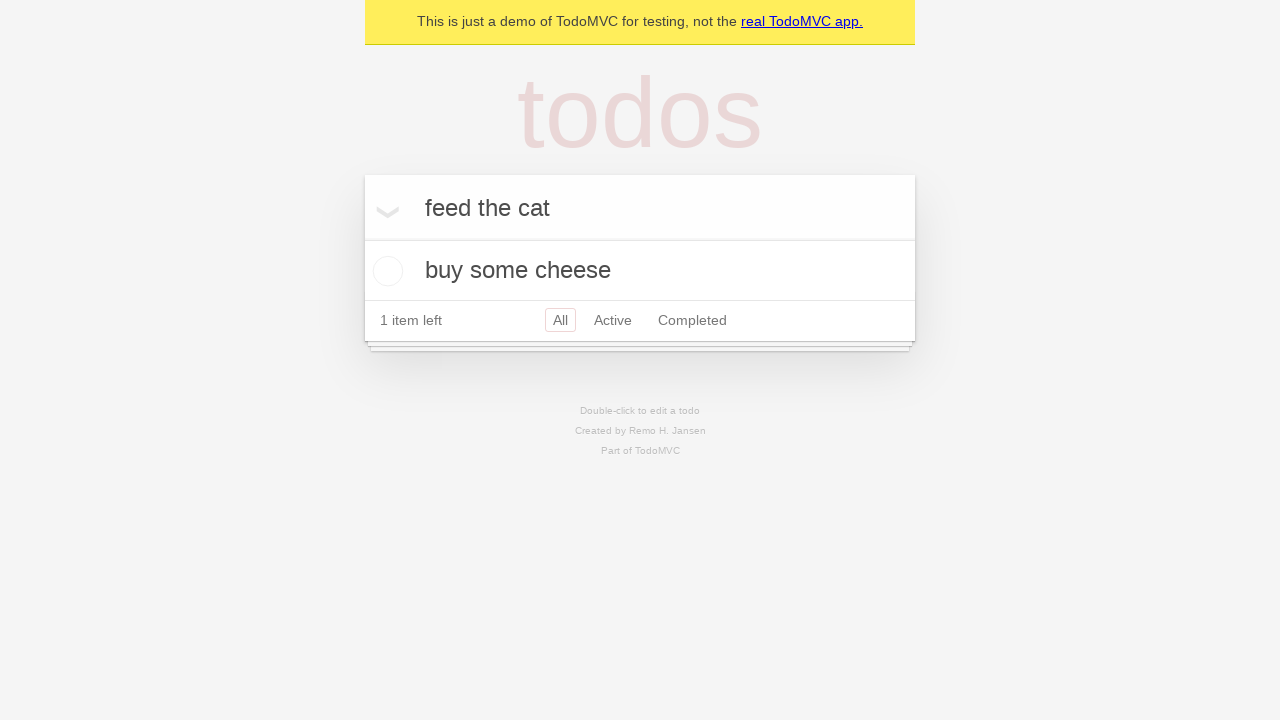

Pressed Enter to add second todo on .new-todo
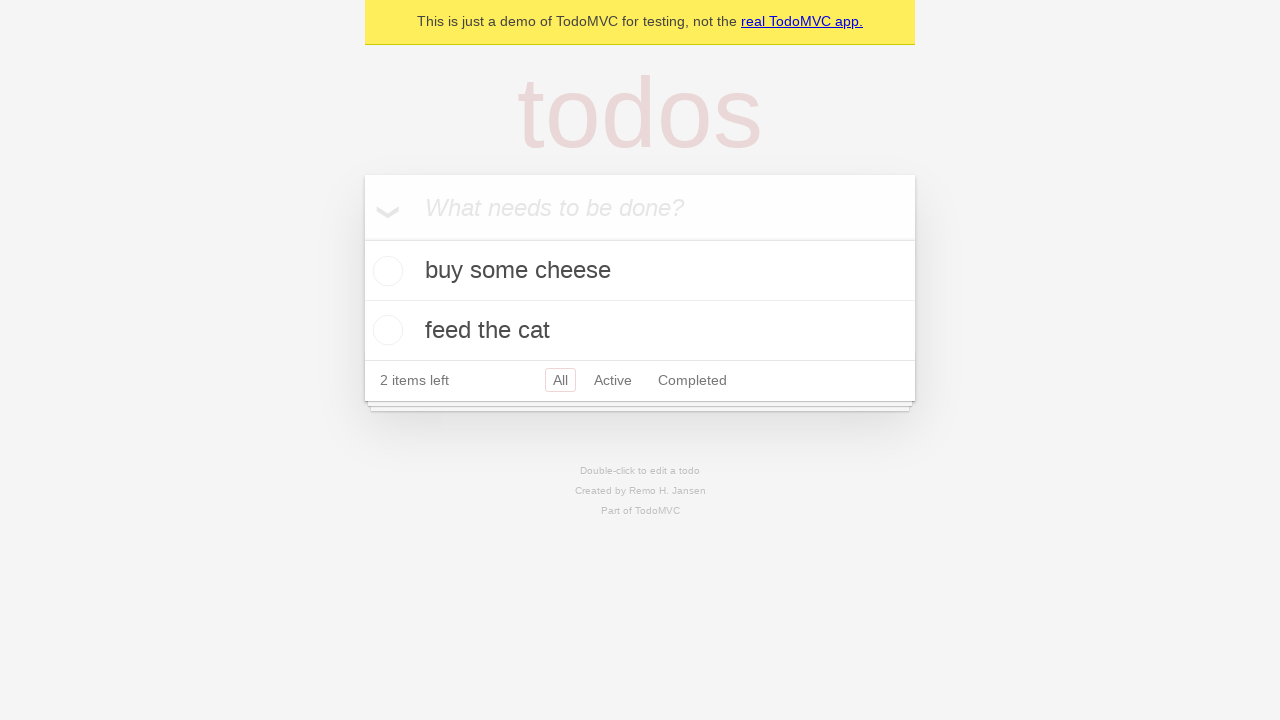

Filled new todo input with 'book a doctors appointment' on .new-todo
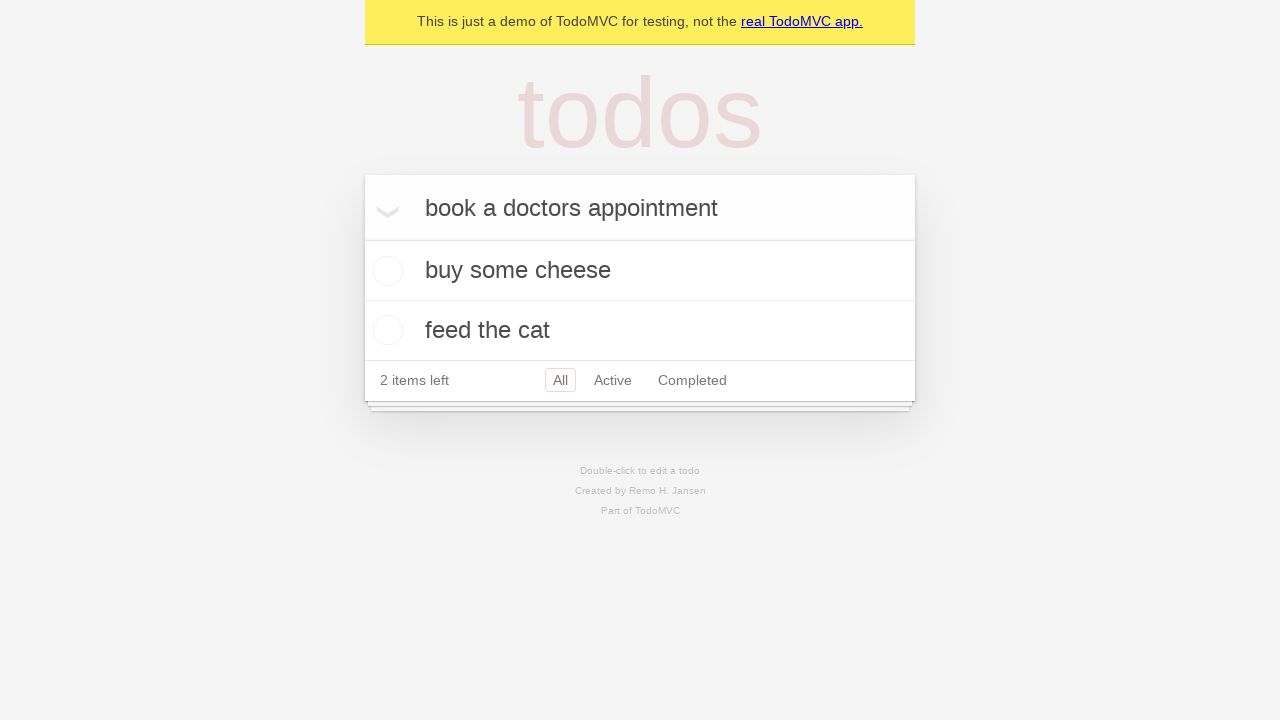

Pressed Enter to add third todo on .new-todo
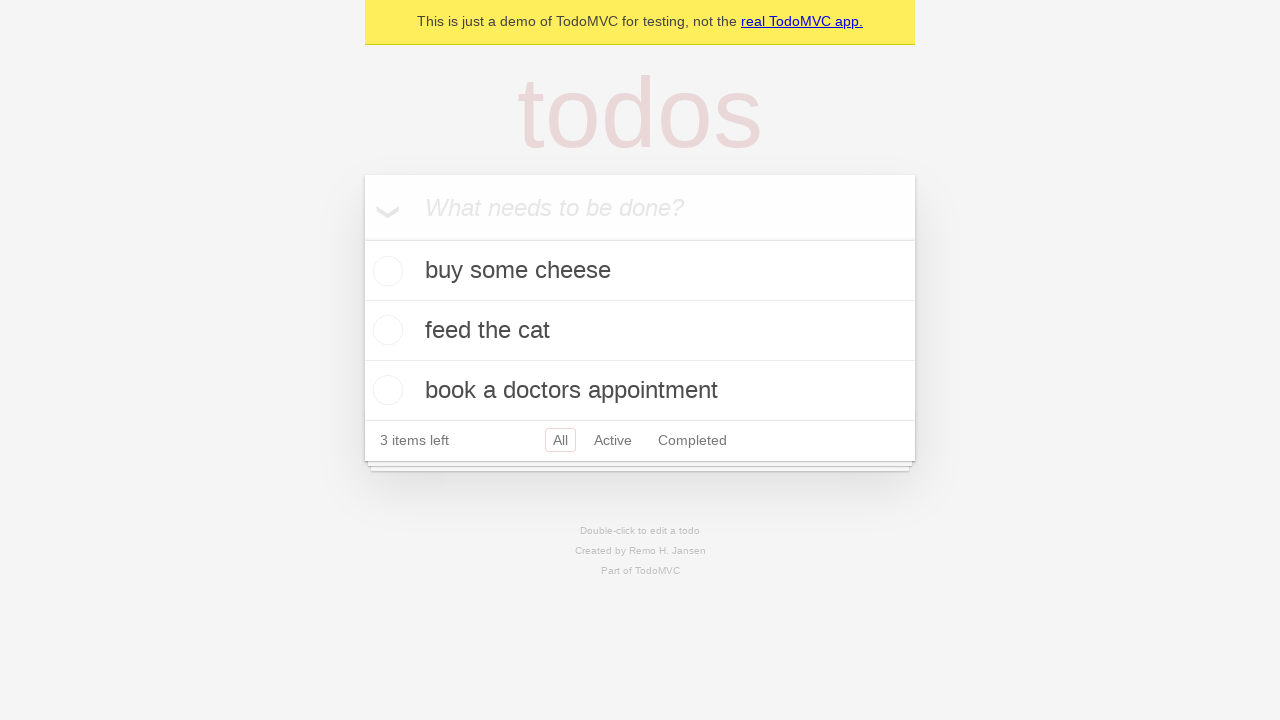

Waited for all three todos to be added to the list
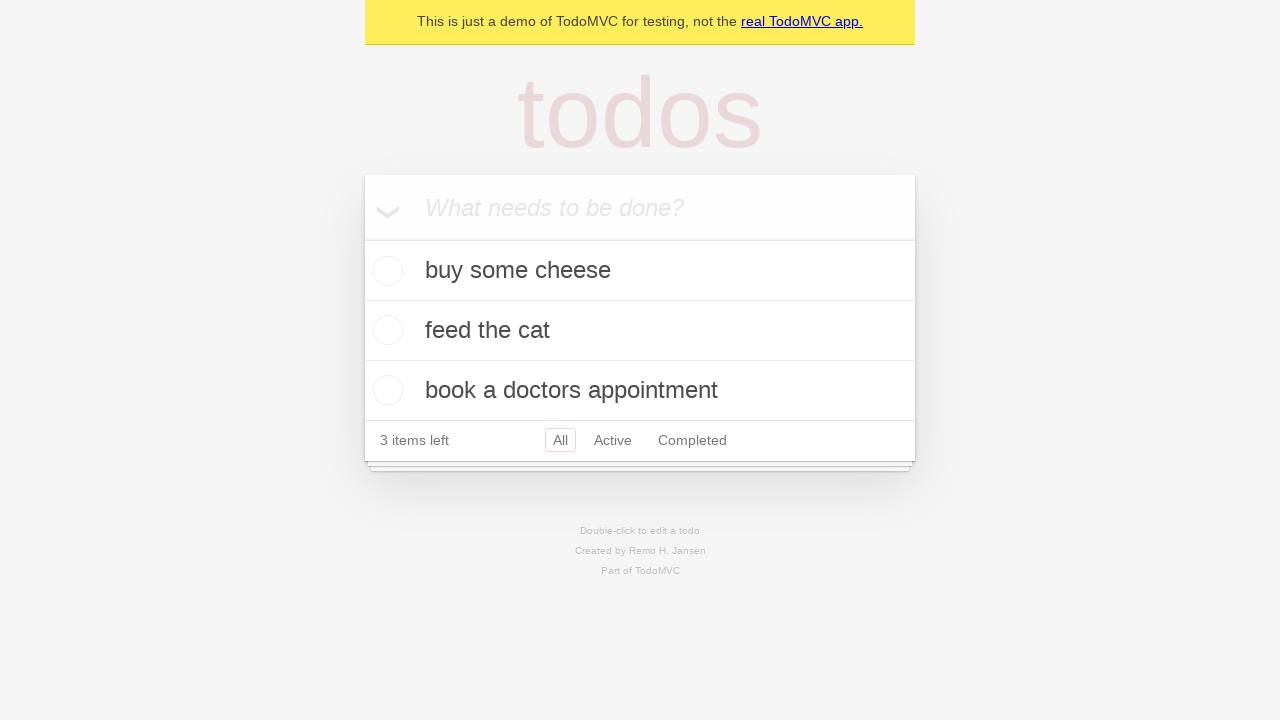

Double-clicked second todo to enter edit mode at (640, 331) on .todo-list li >> nth=1
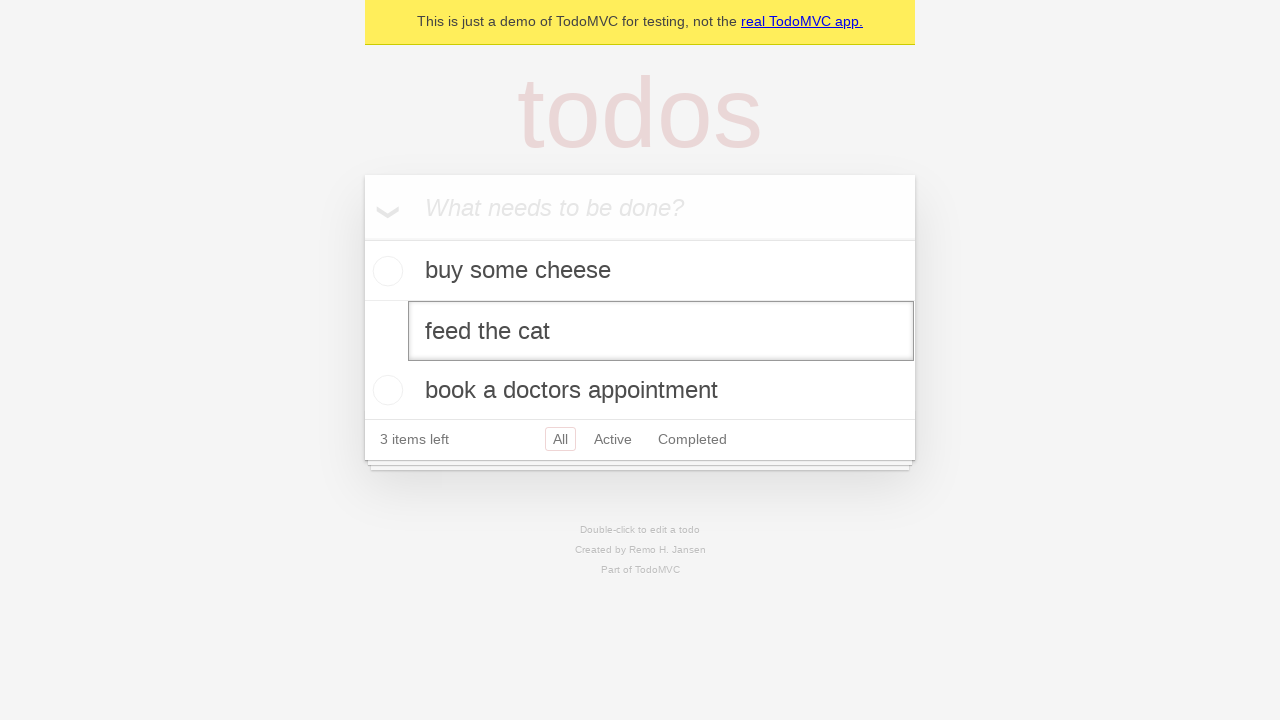

Filled edit field with new todo text 'buy some sausages' on .todo-list li >> nth=1 >> .edit
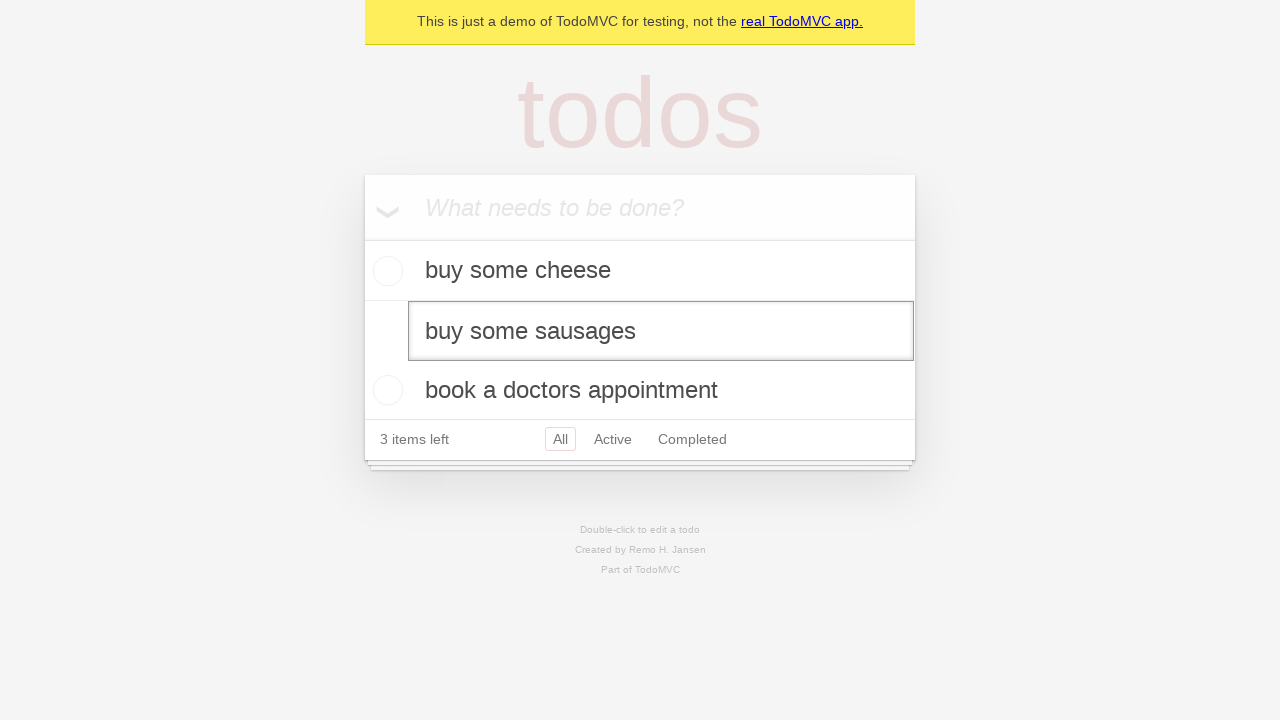

Triggered blur event on edit field to save changes
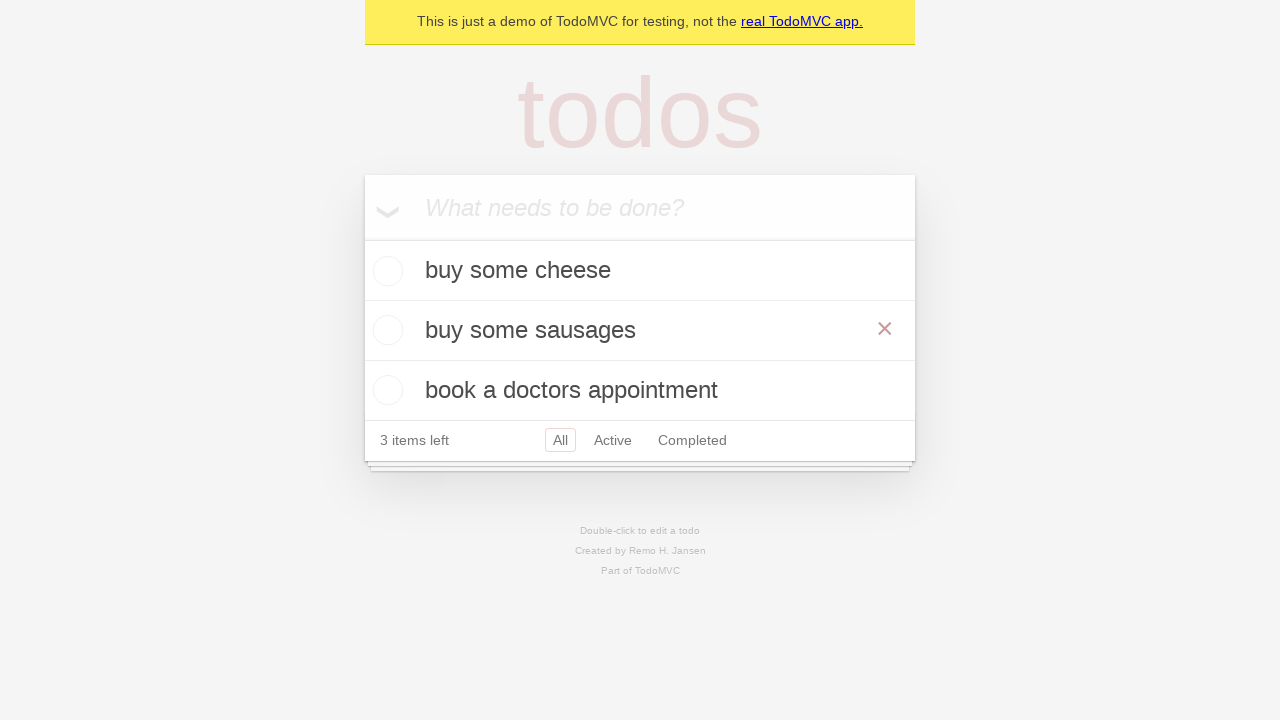

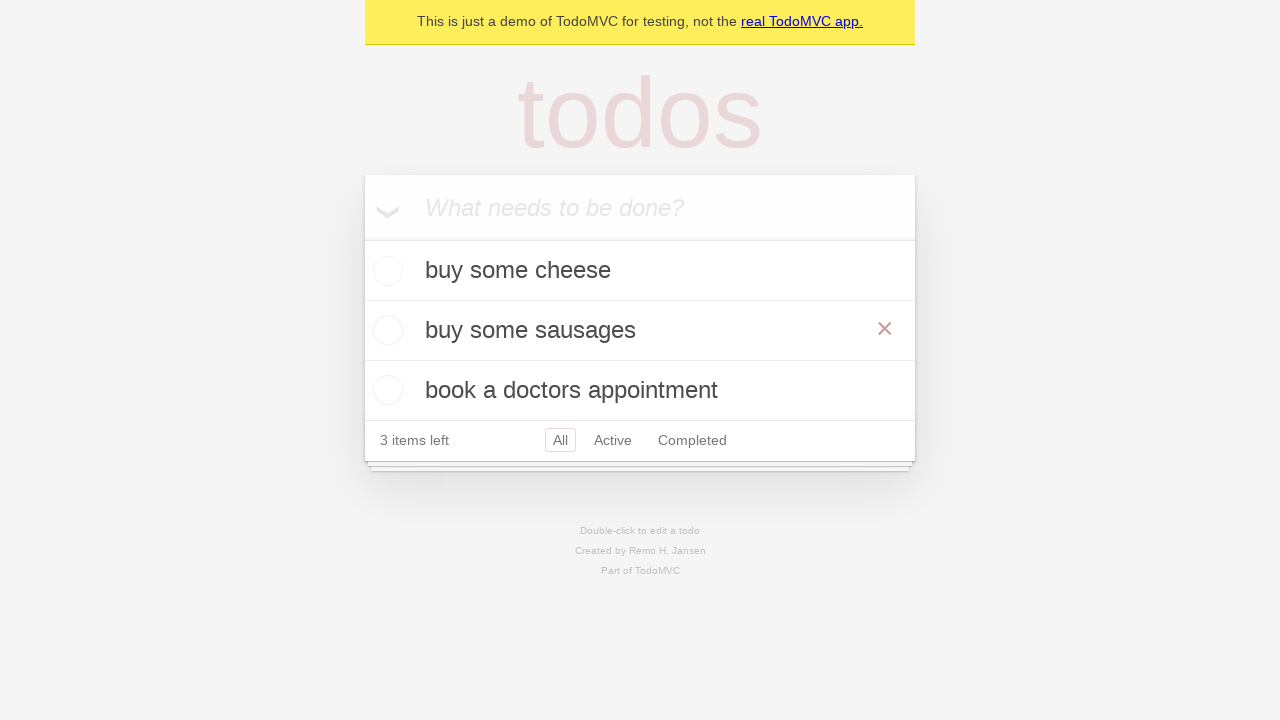